Tests grid filtering functionality by entering a name in the filter text field and verifying the grid filters results accordingly

Starting URL: https://aweui.aspnetawesome.com/Grid/Filtering#Grid-Filter-Row

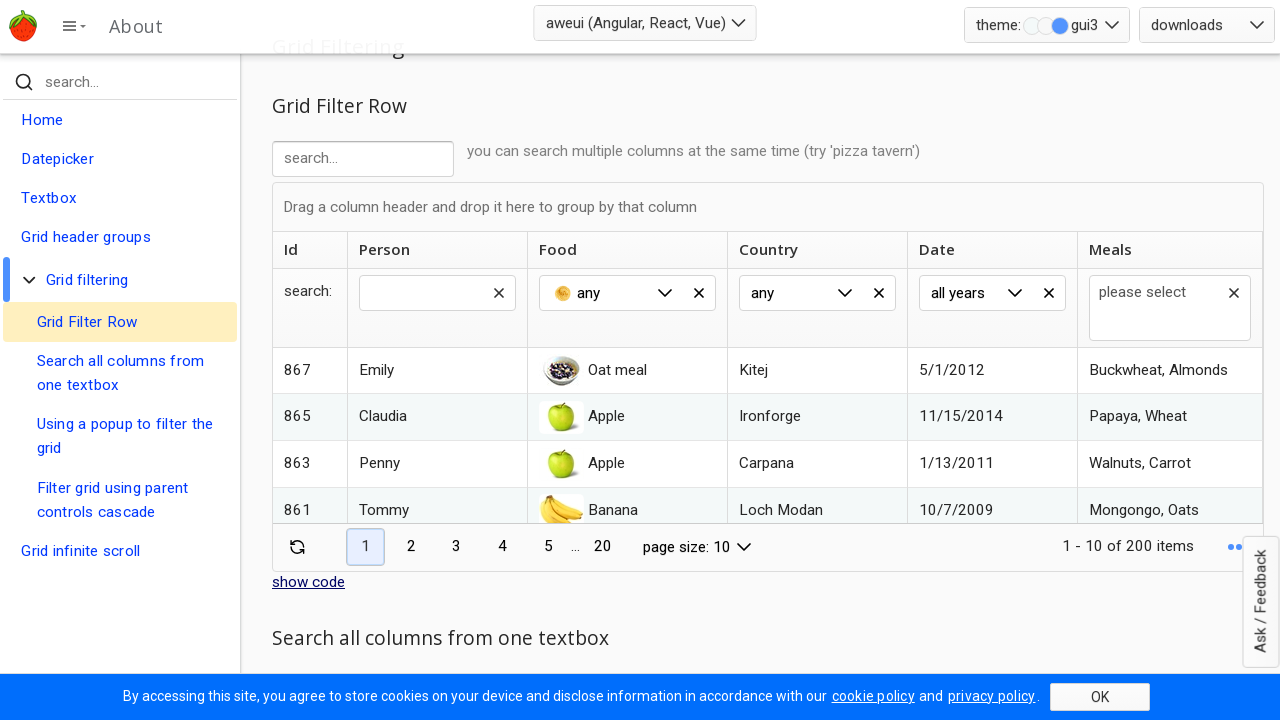

Grid filter page loaded successfully
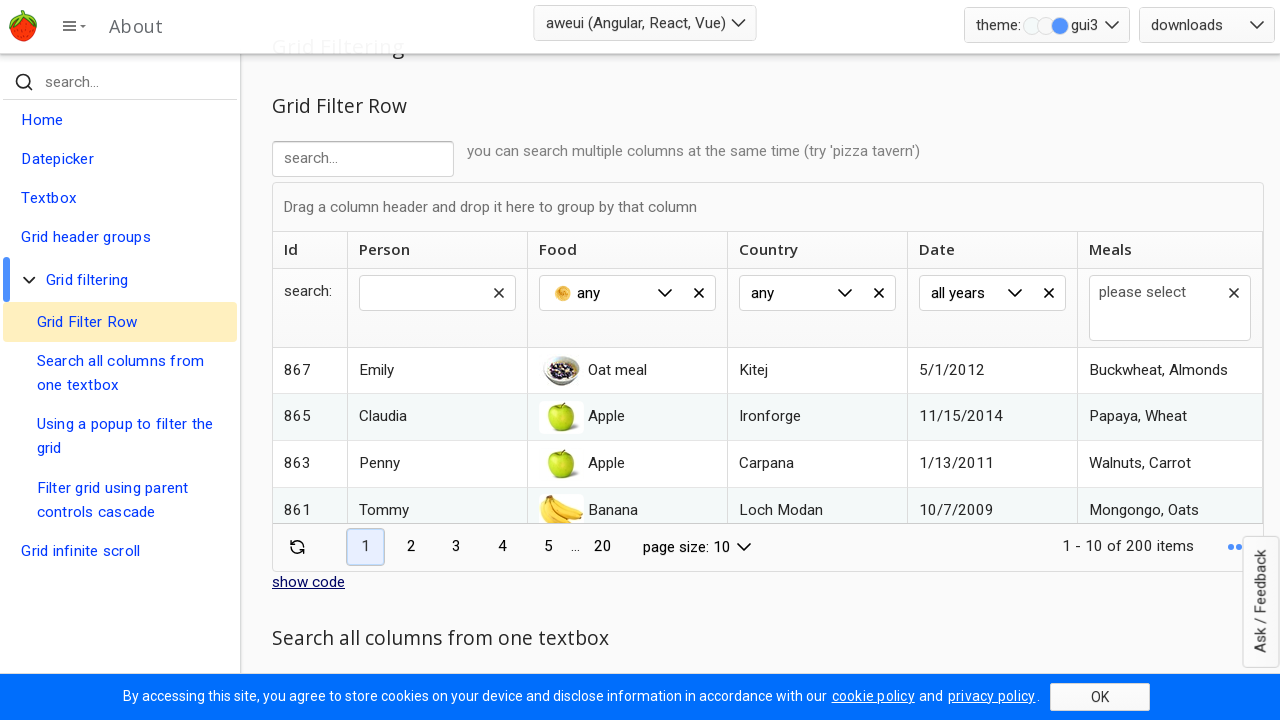

Entered 'Robert' in the Person/Name filter text field on input.awe-txt[type='text']
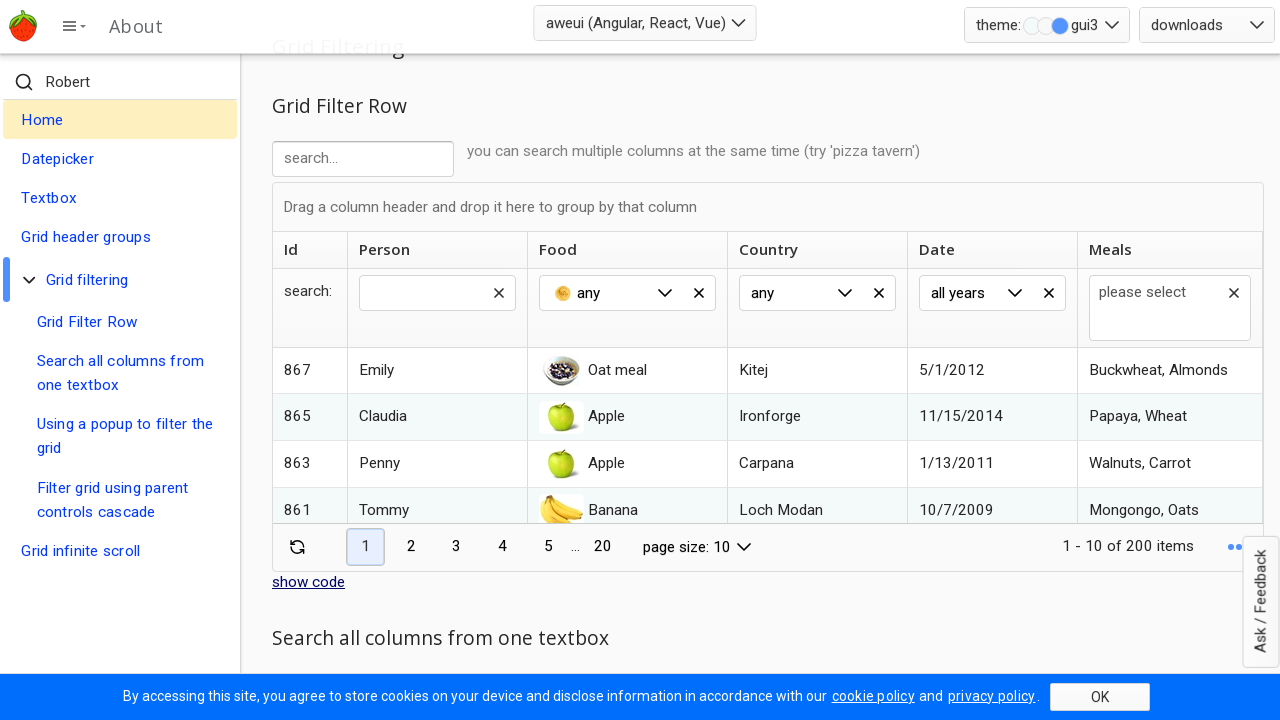

Waited for grid to filter and display results
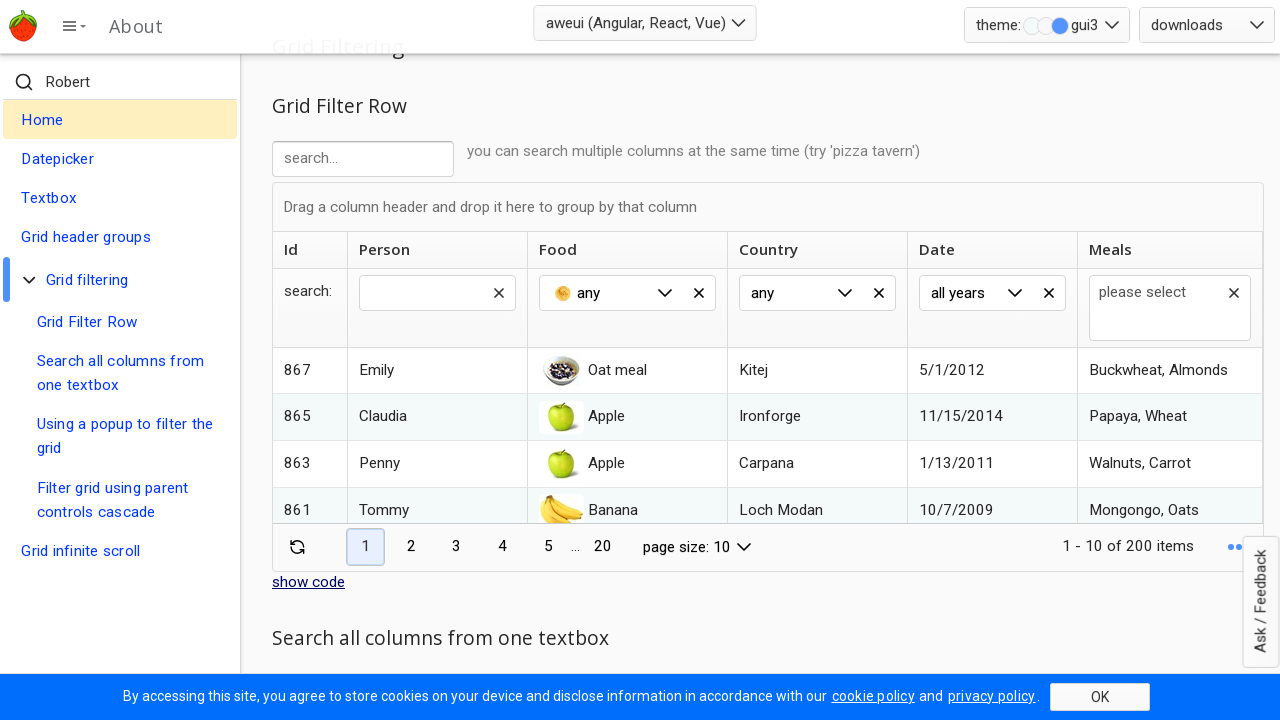

Verified filtered grid rows are displayed
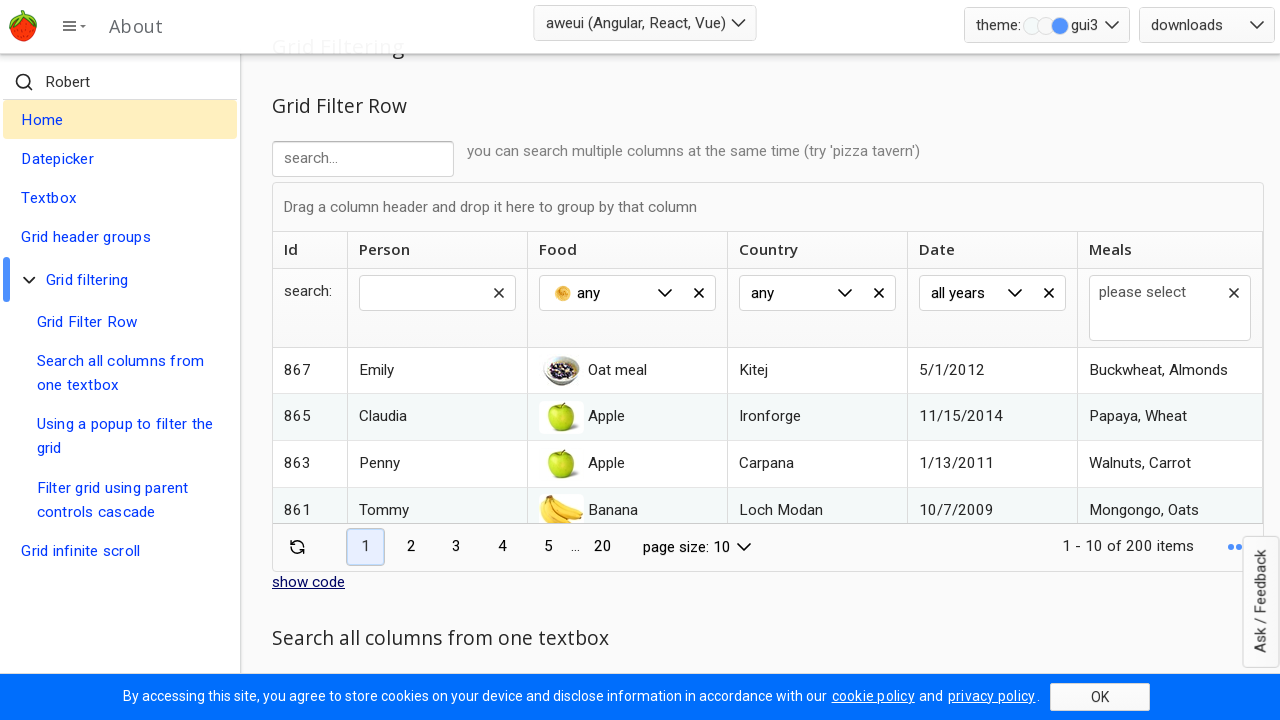

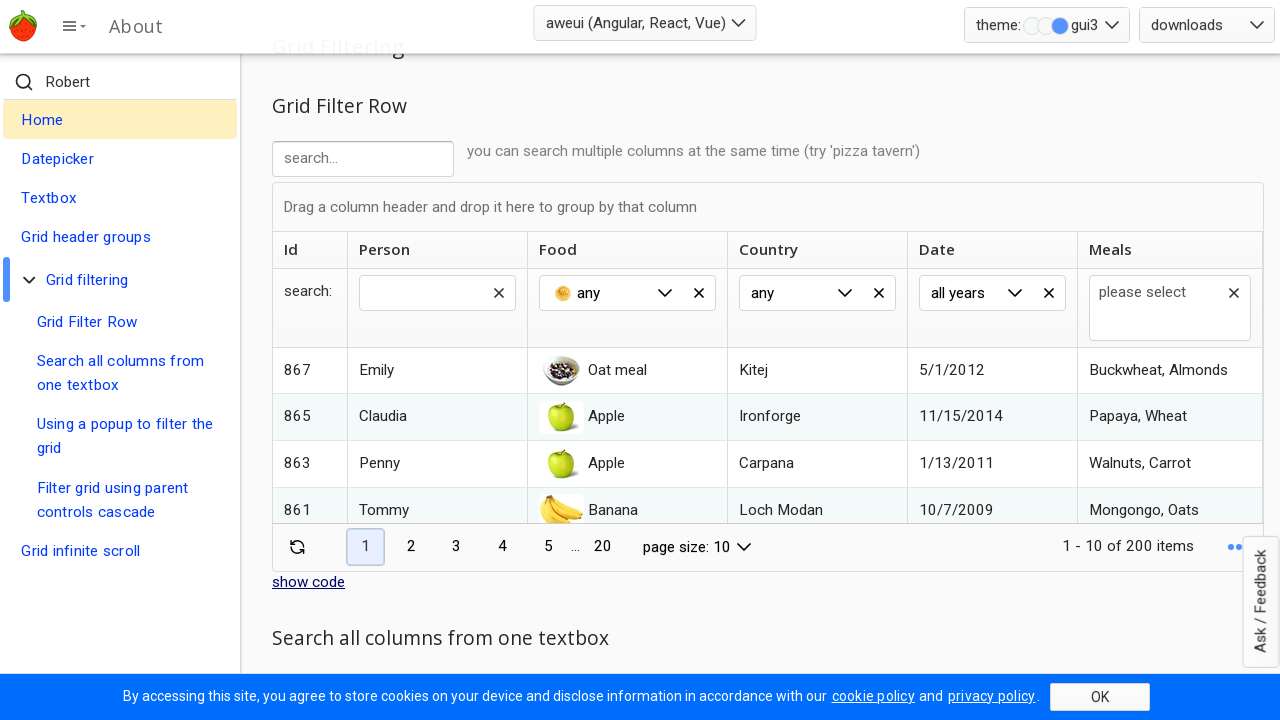